Tests explicit wait functionality by clicking a reveal button and waiting for an element to become visible before interacting with it.

Starting URL: https://www.selenium.dev/selenium/web/dynamic.html

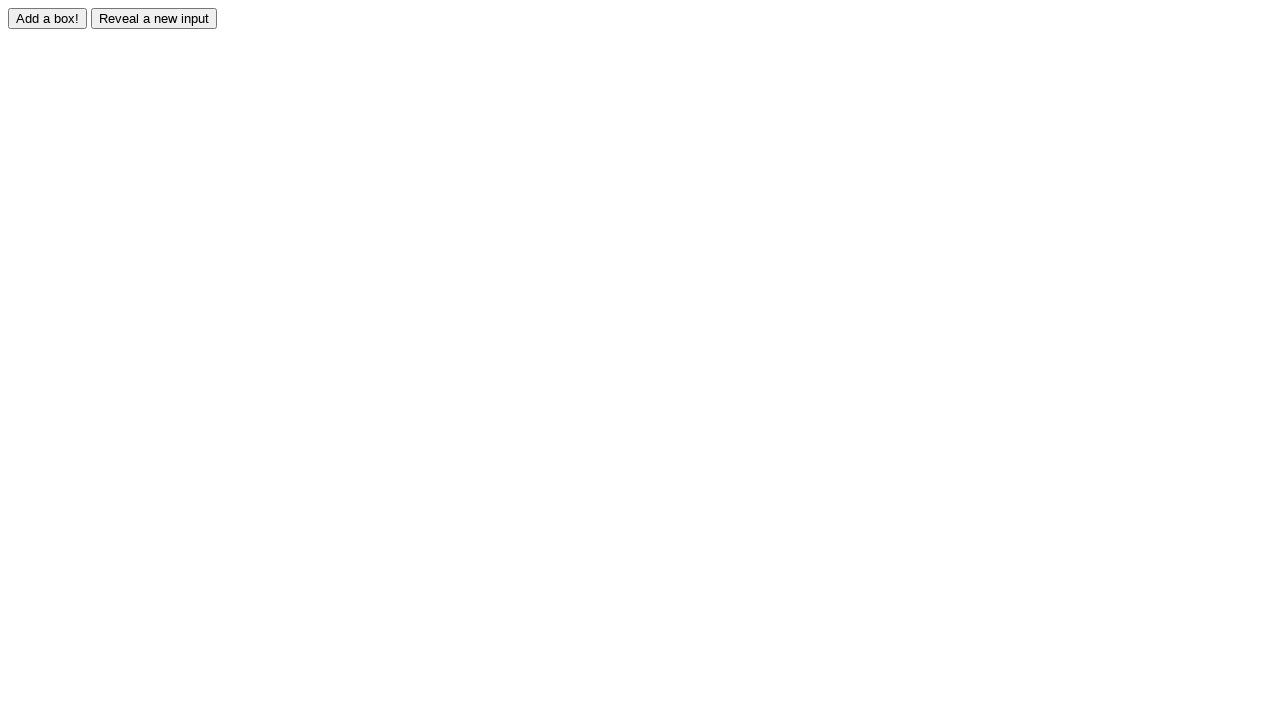

Clicked reveal button to show hidden element at (154, 18) on #reveal
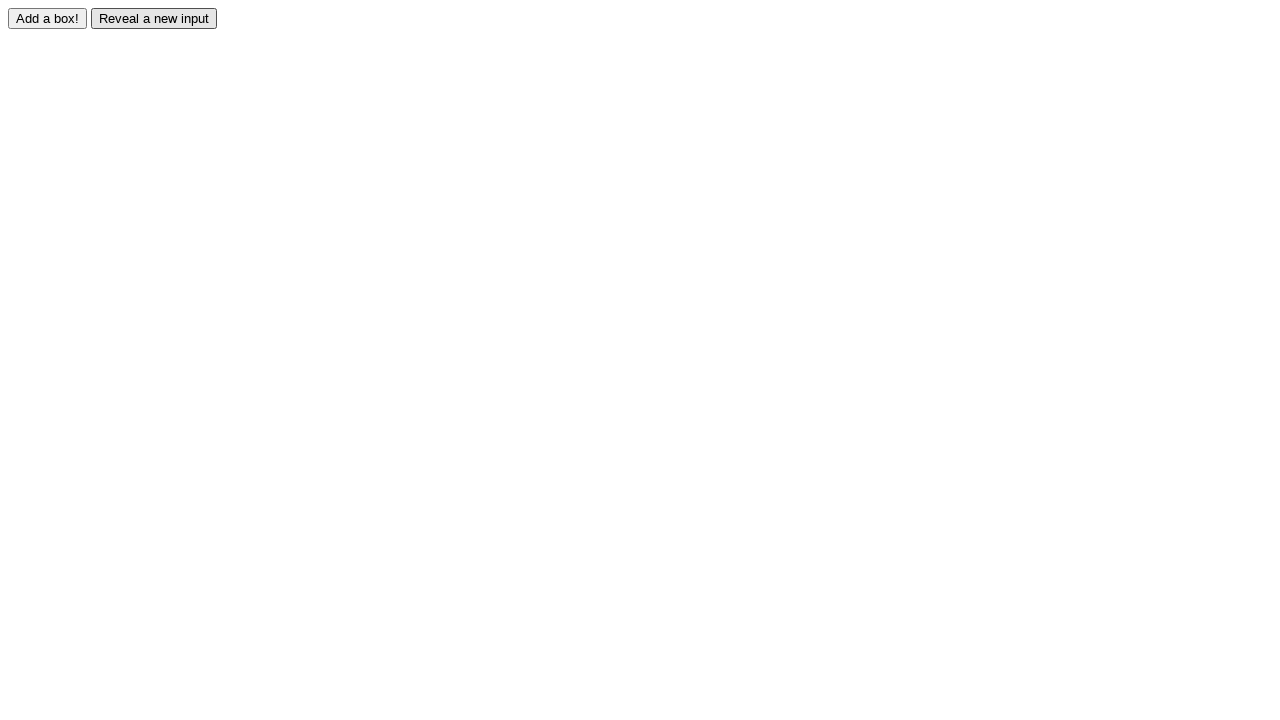

Waited for hidden element to become visible
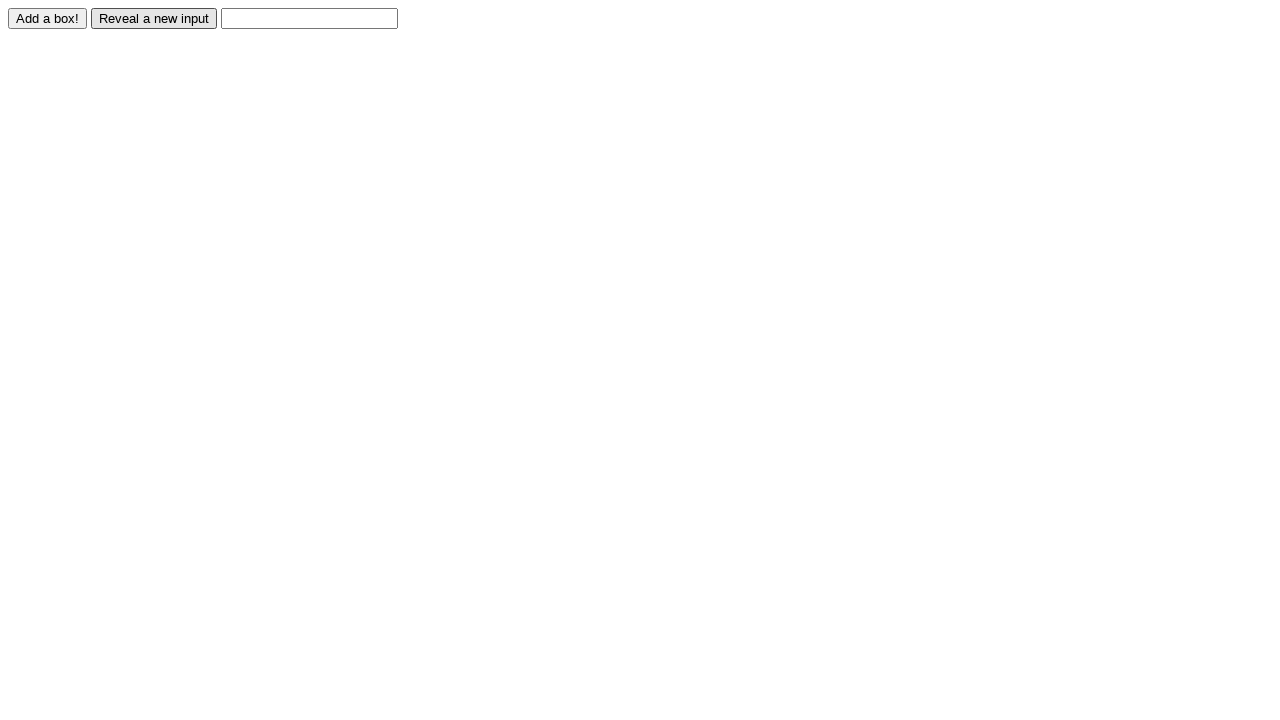

Filled revealed input field with 'Sleepy' on #revealed
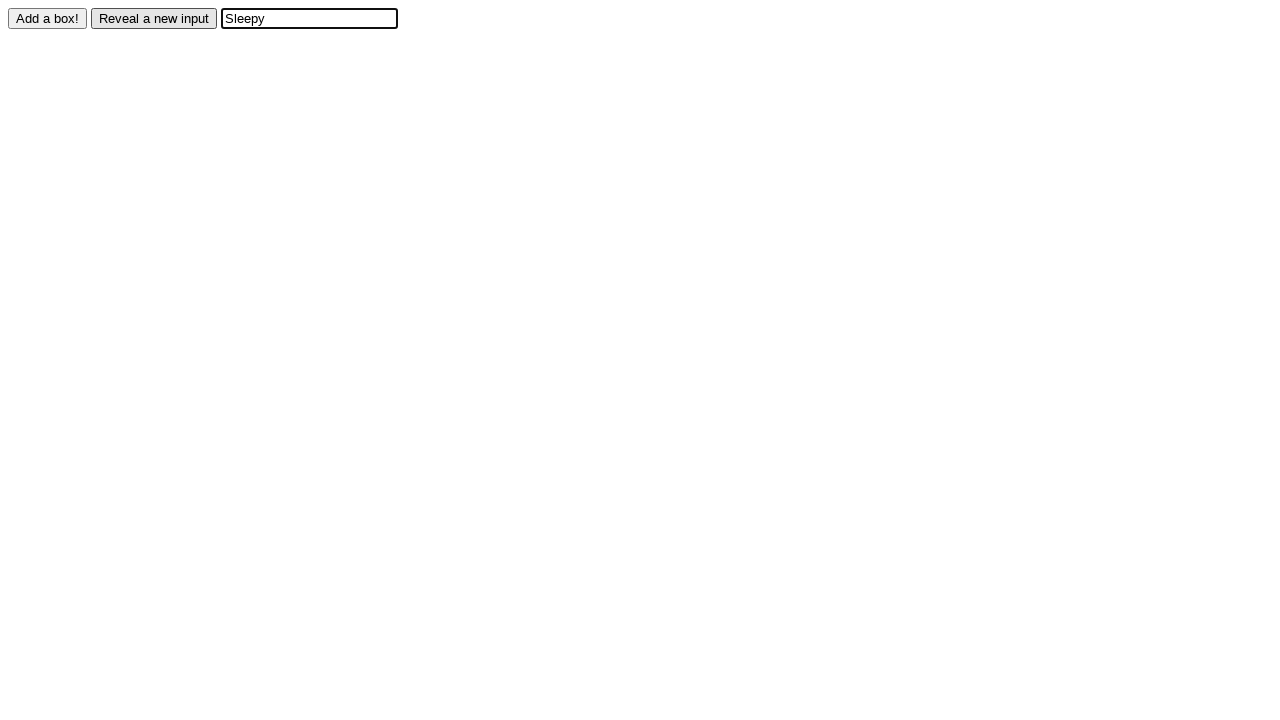

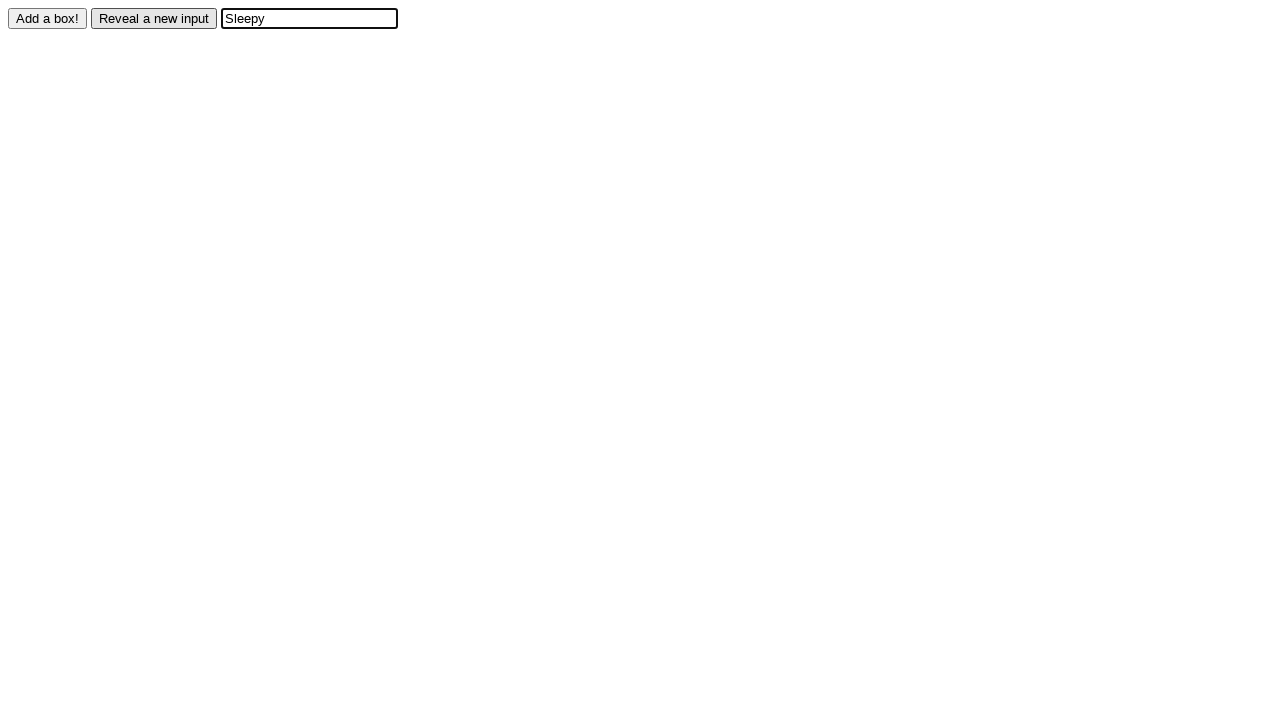